Tests table interaction functionality by verifying table structure (rows/columns), reading cell values, sorting the table by clicking the header, and verifying the cell value changes after sorting.

Starting URL: https://v1.training-support.net/selenium/tables

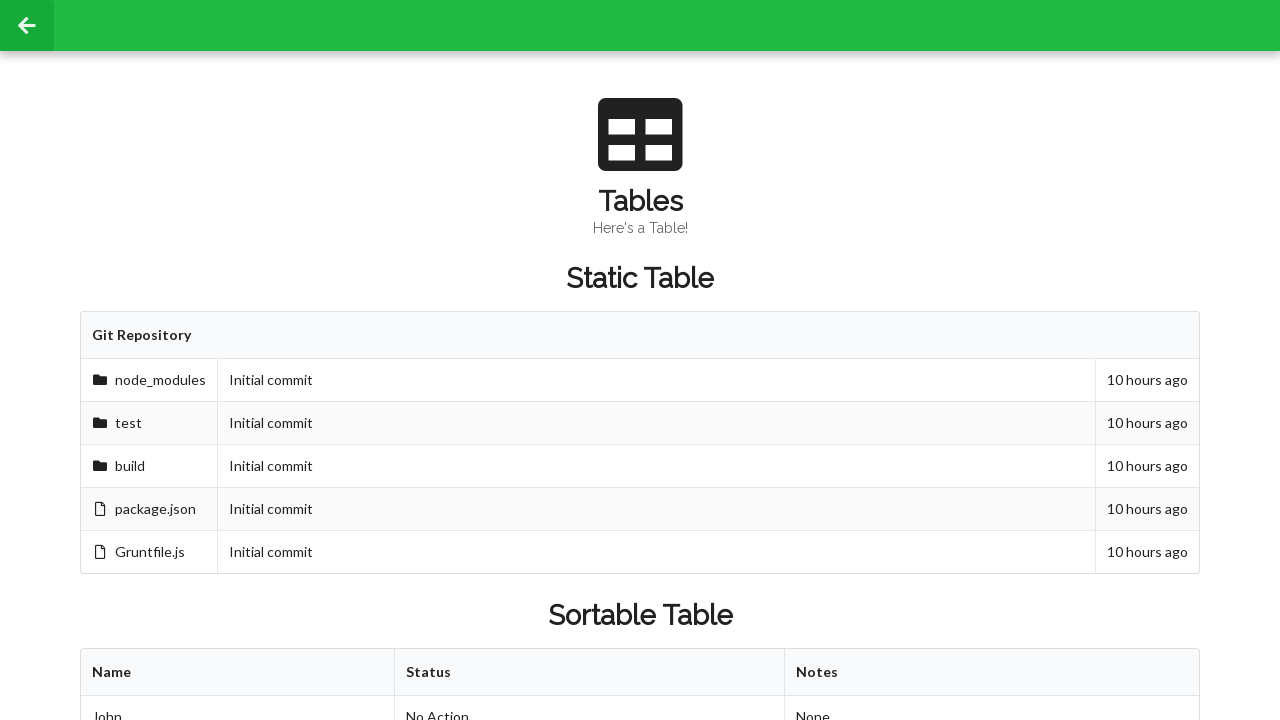

Waited for sortable table to load
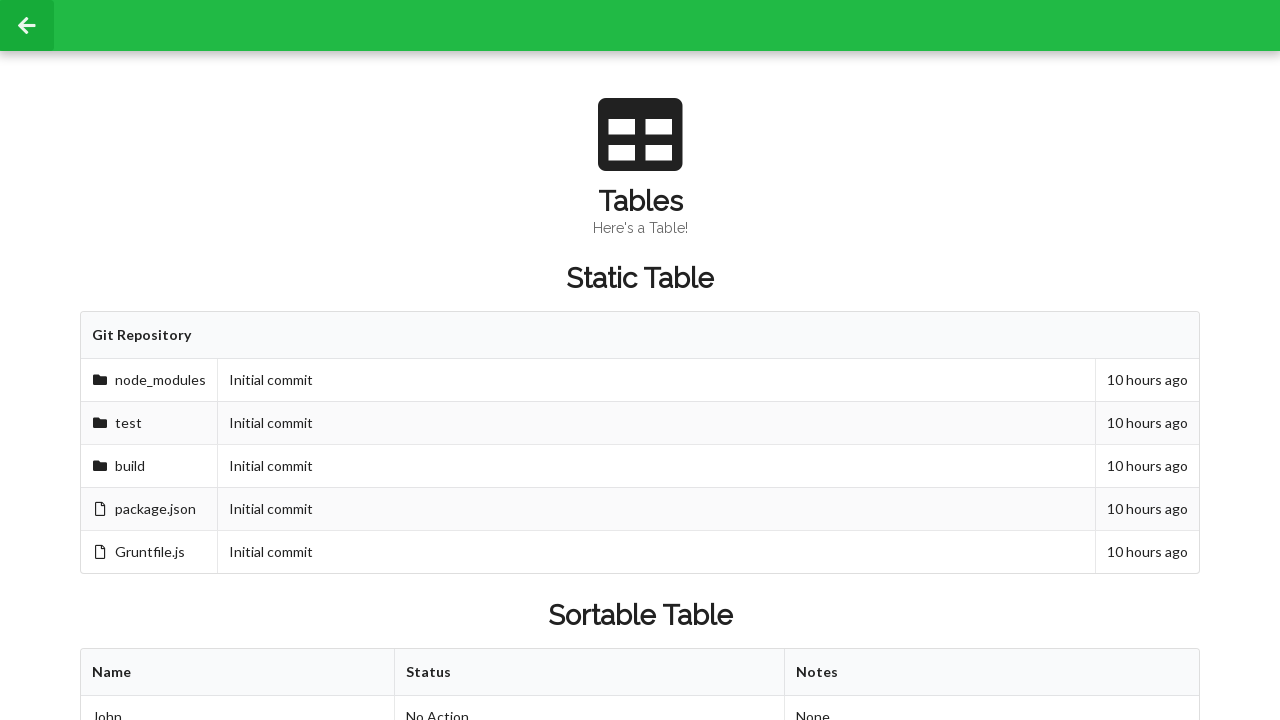

Retrieved table column count from first row
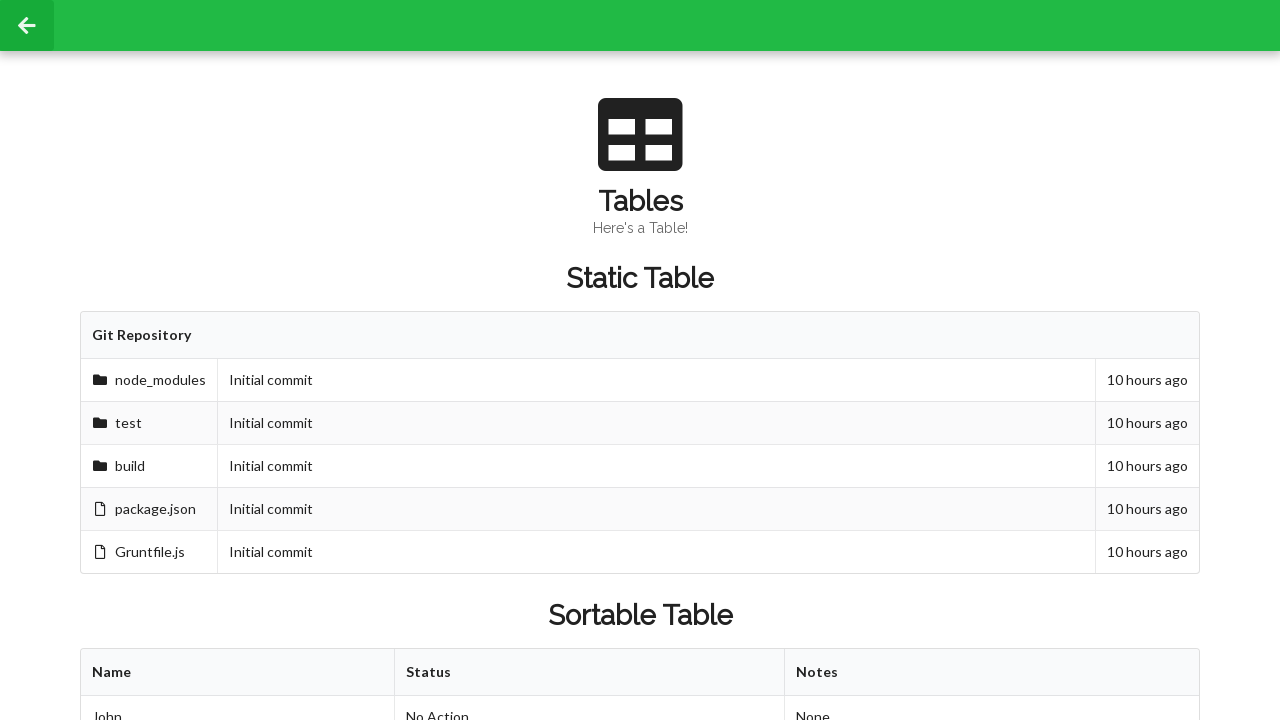

Retrieved total table row count
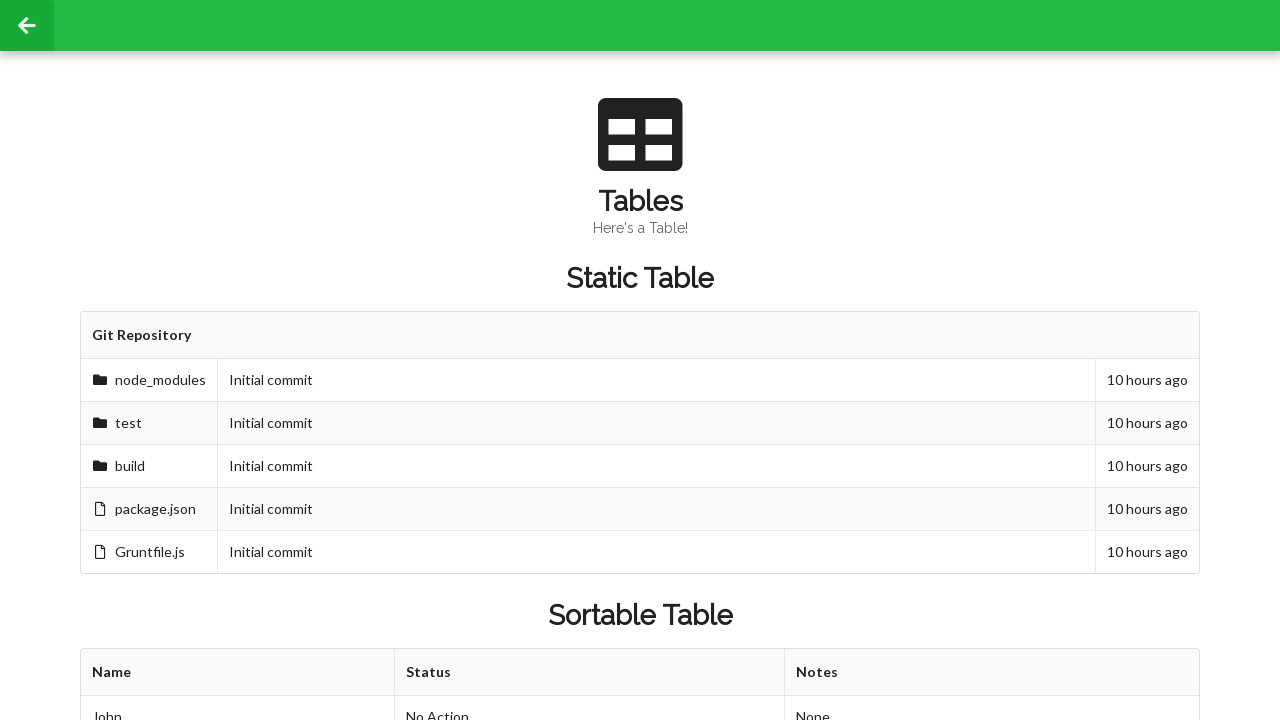

Retrieved cell value before sorting: Approved
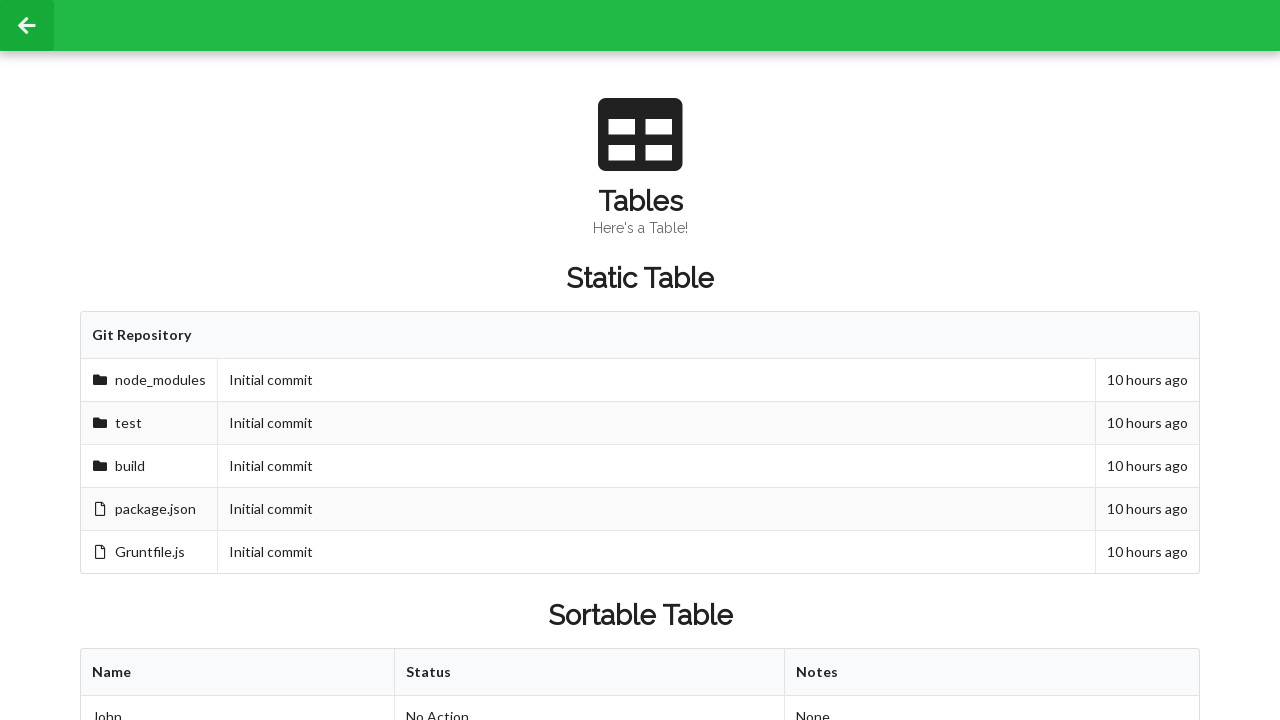

Clicked table header to sort table at (238, 673) on xpath=//table[@id='sortableTable']/thead/tr/th
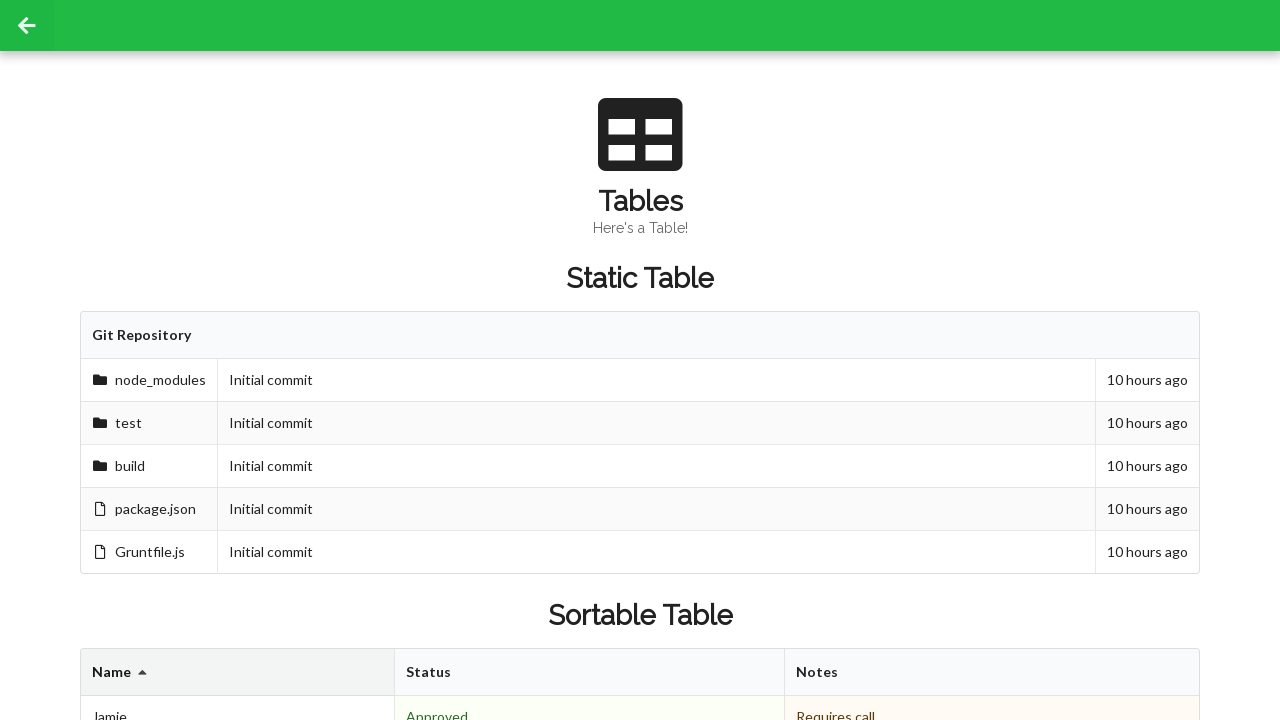

Waited for sort operation to complete
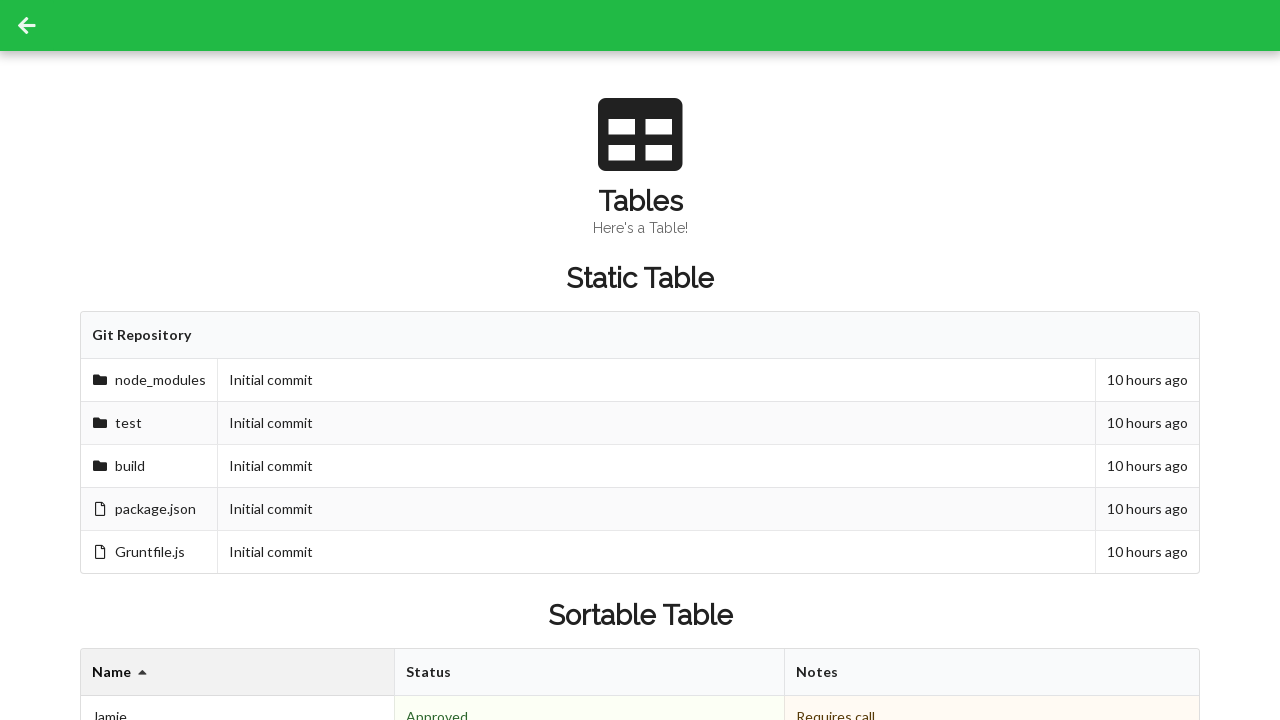

Retrieved cell value after sorting: Denied
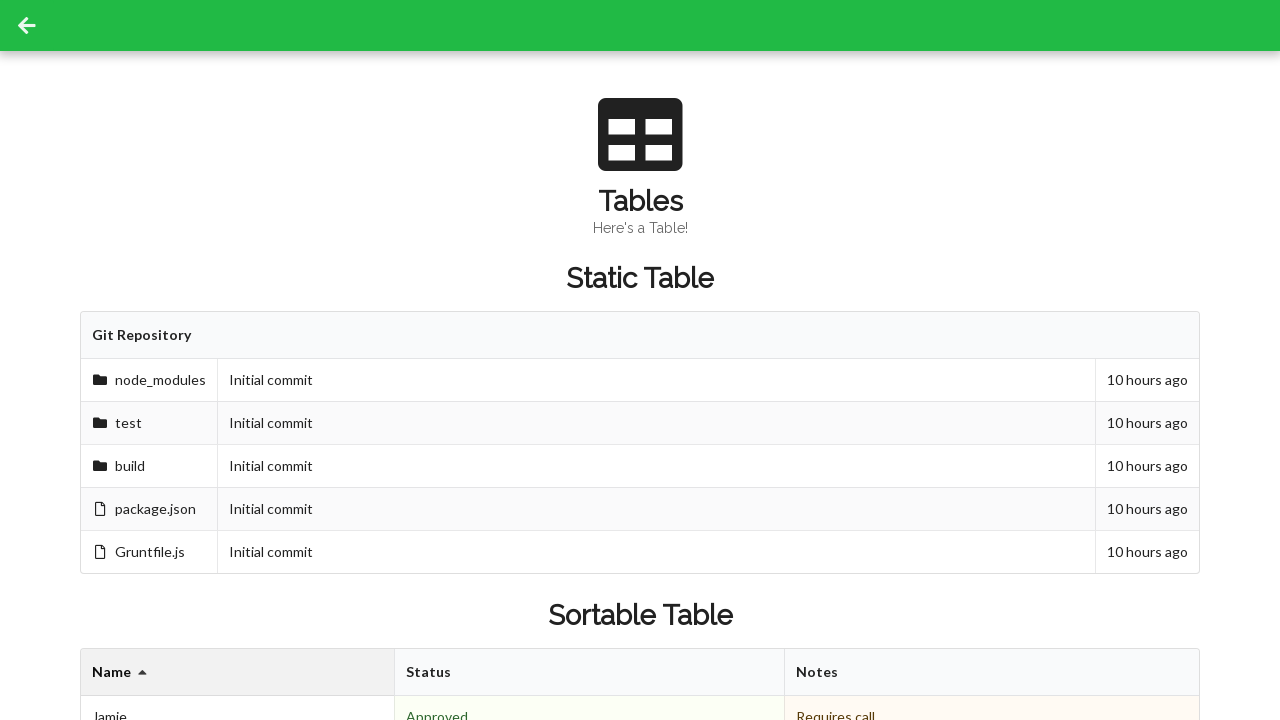

Retrieved table footer cells
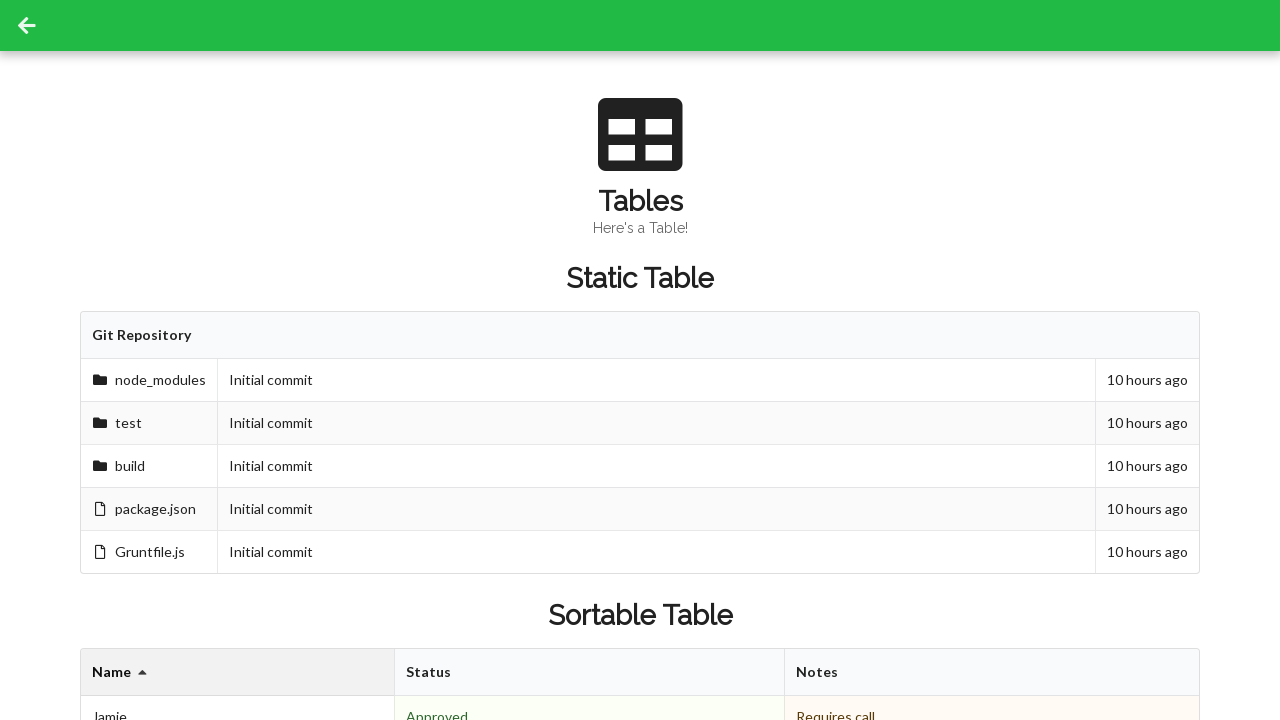

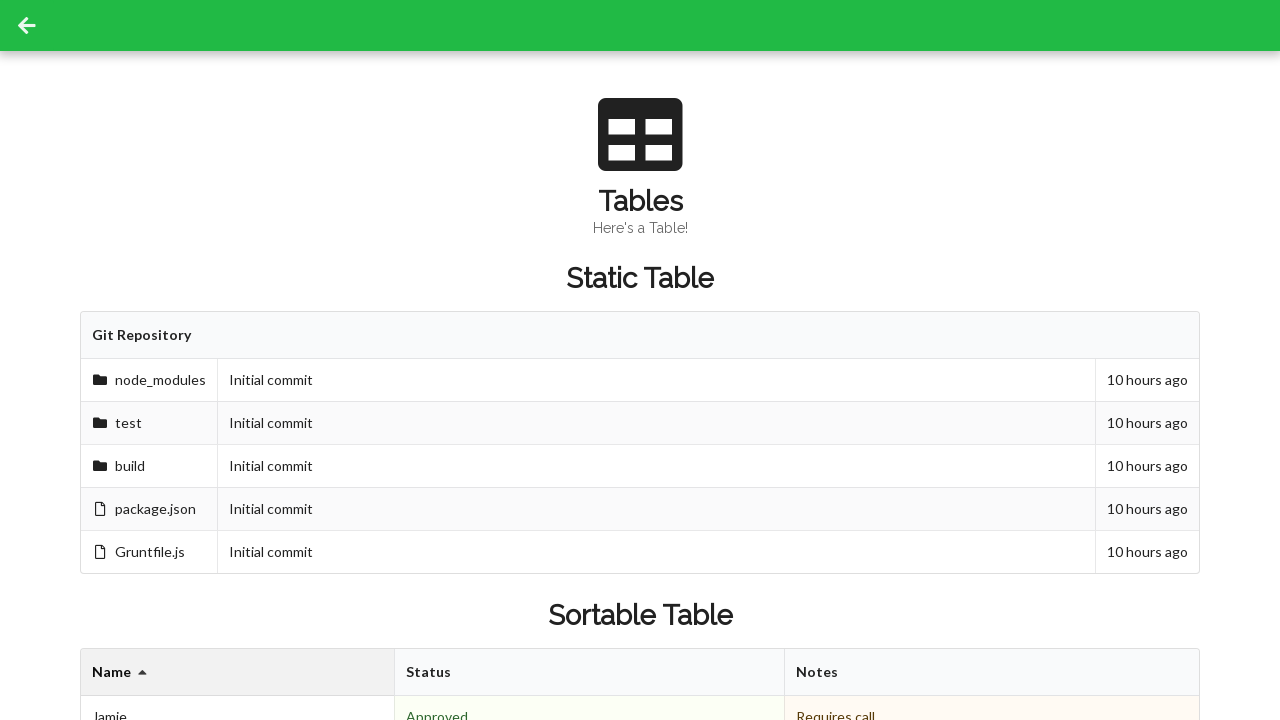